Tests an explicit wait scenario where the script waits for a price element to show "$100", then clicks a book button, reads a value, calculates a mathematical result using logarithm and sine functions, enters the answer, and submits the form.

Starting URL: http://suninjuly.github.io/explicit_wait2.html

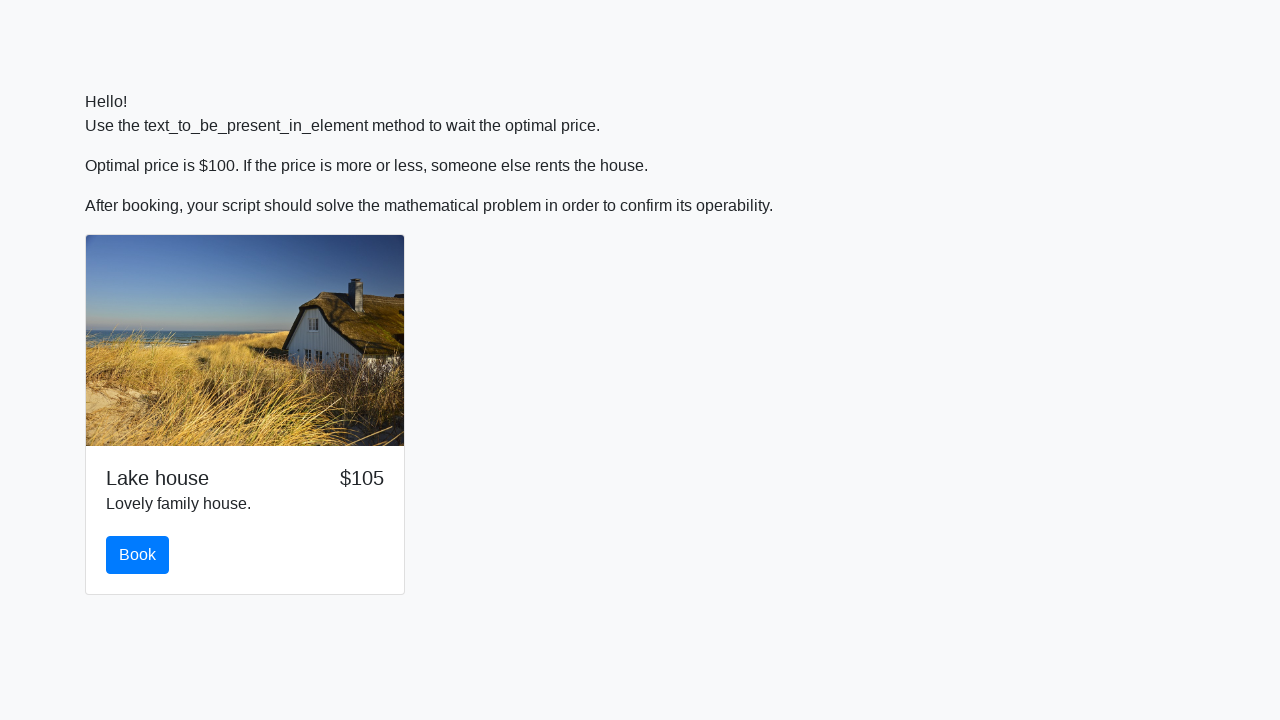

Waited for price element to display '$100'
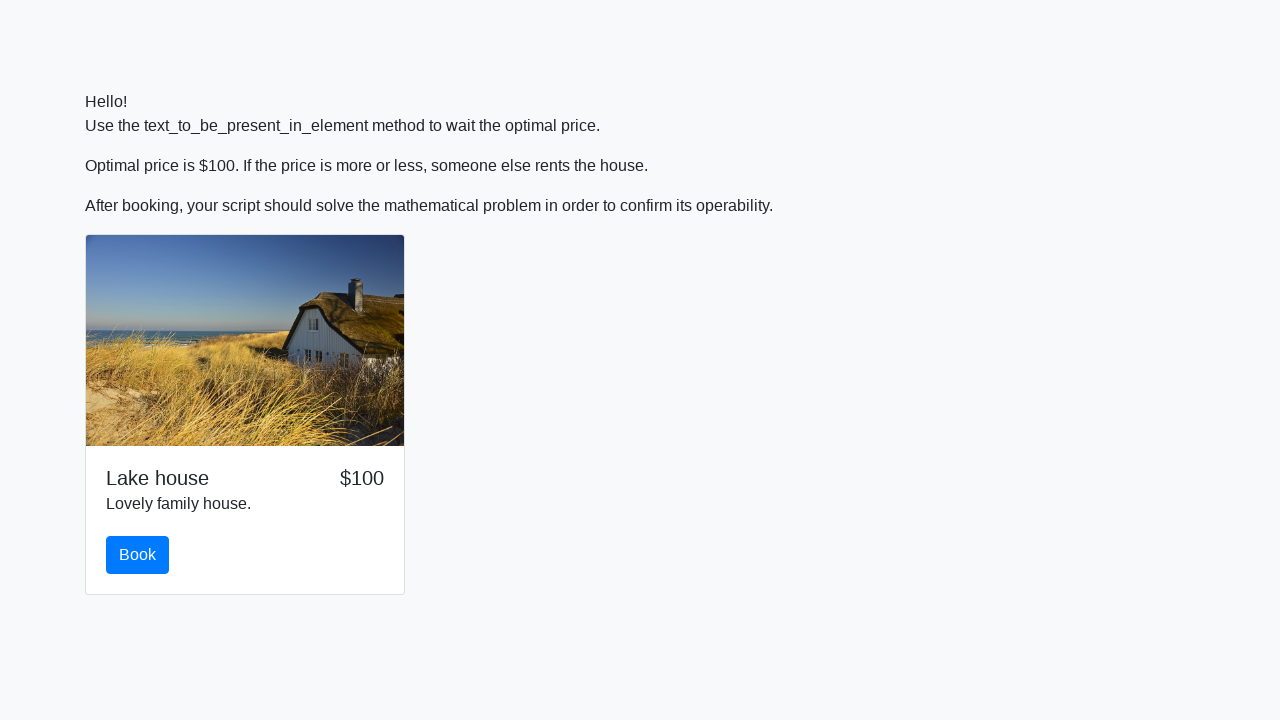

Clicked the book button at (138, 555) on #book
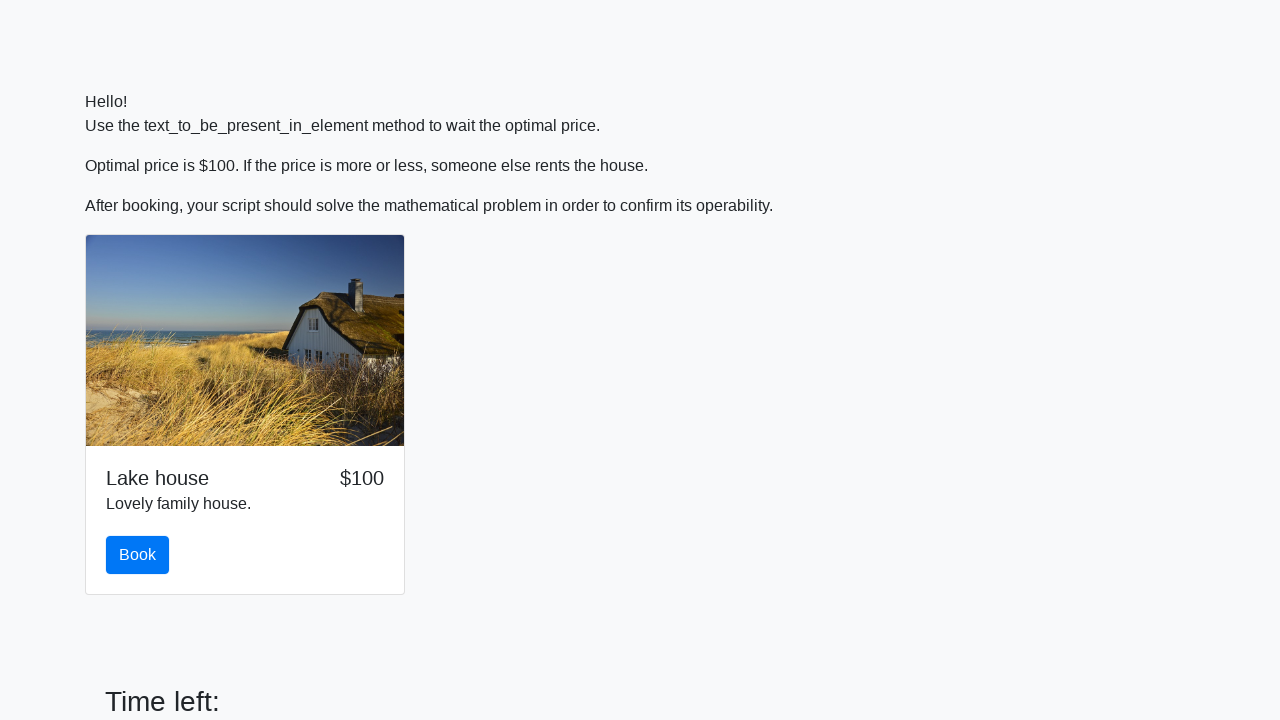

Retrieved input value '168' from the page
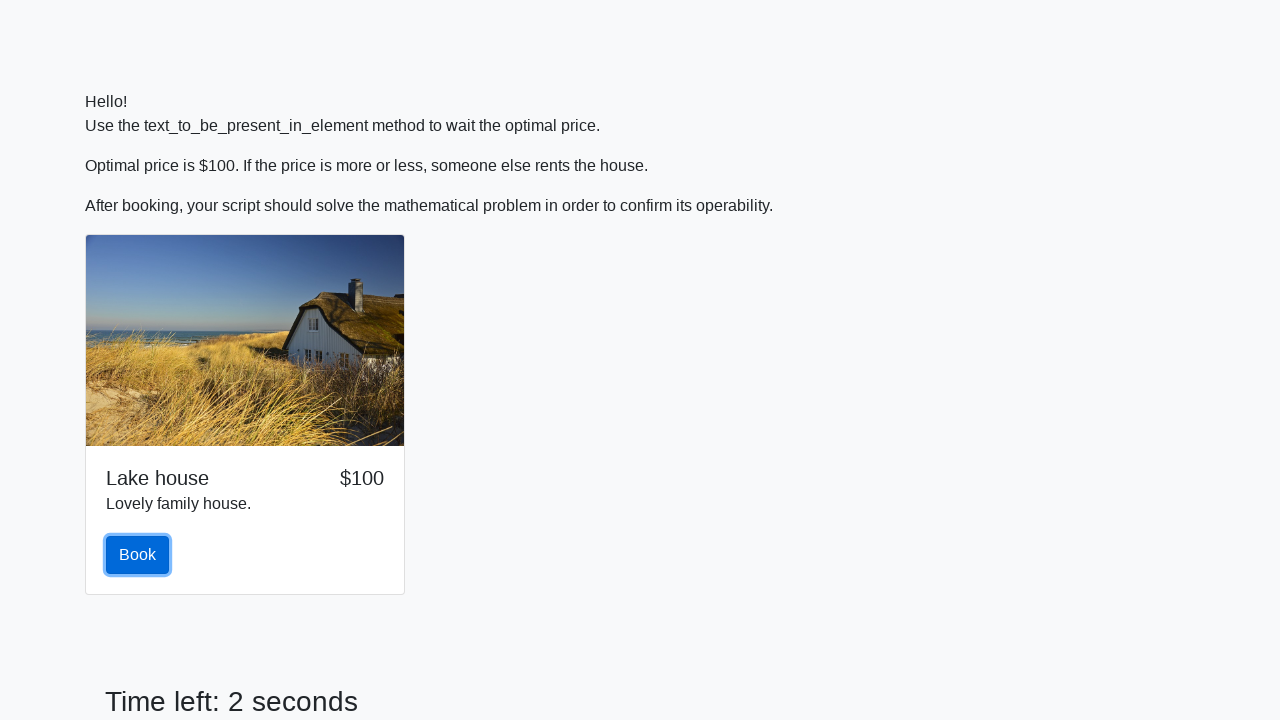

Calculated answer using logarithm and sine functions: 2.482075935869152
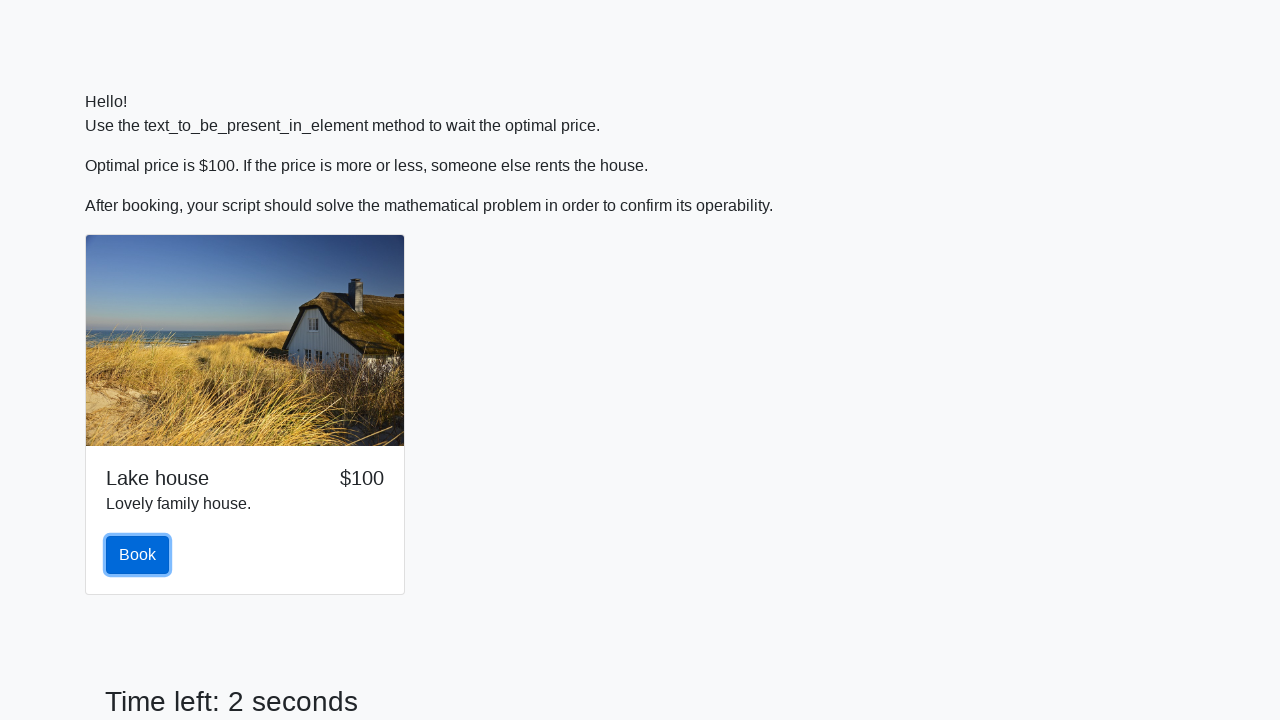

Filled answer field with calculated value '2.482075935869152' on #answer
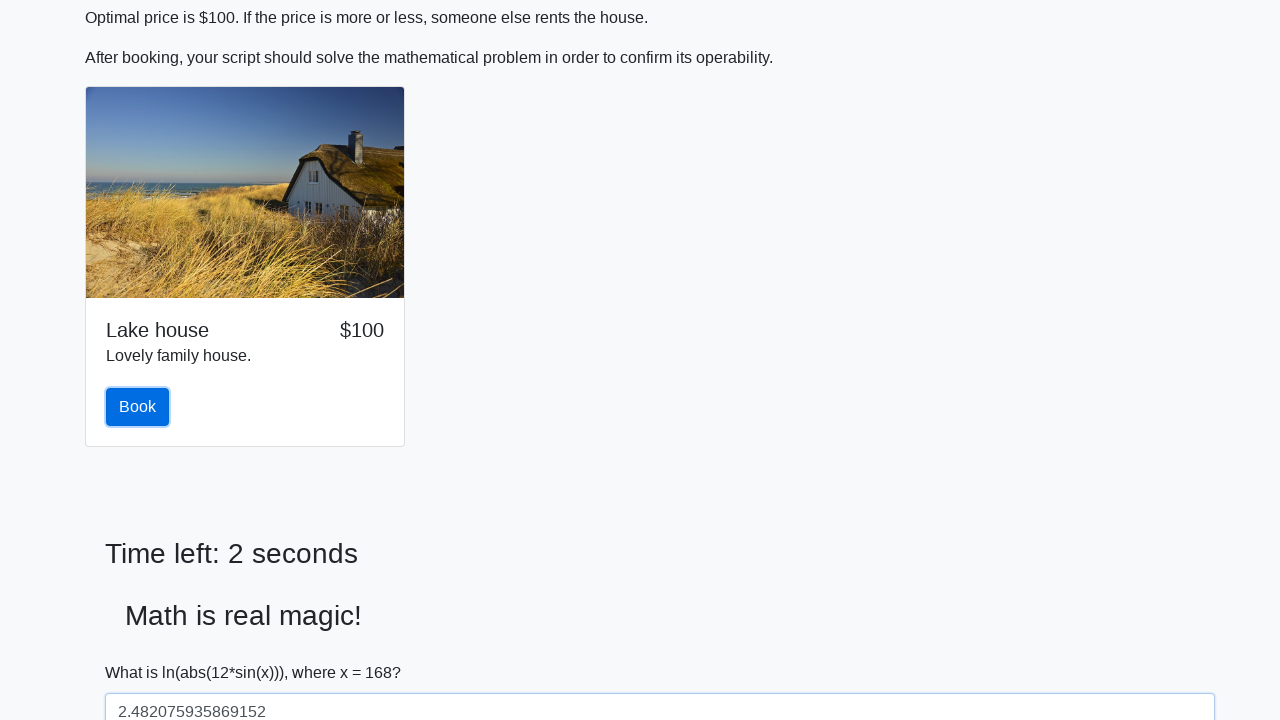

Clicked the solve button to submit the form at (143, 651) on #solve
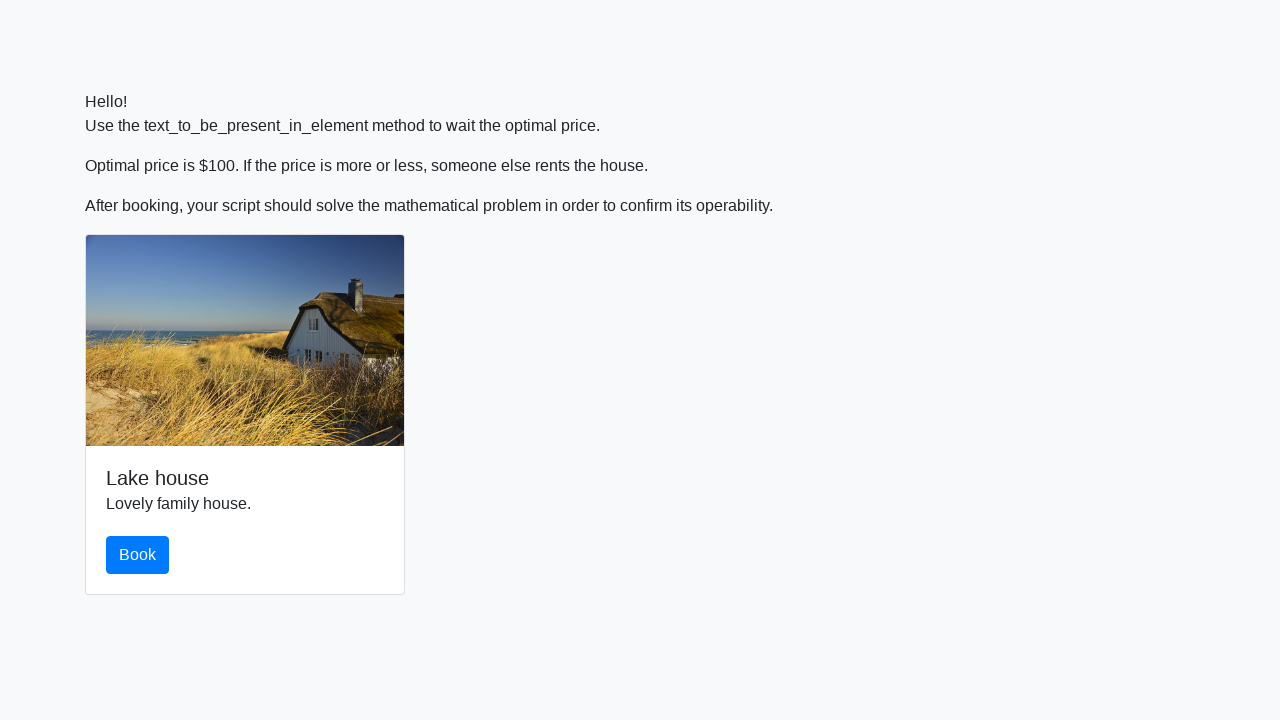

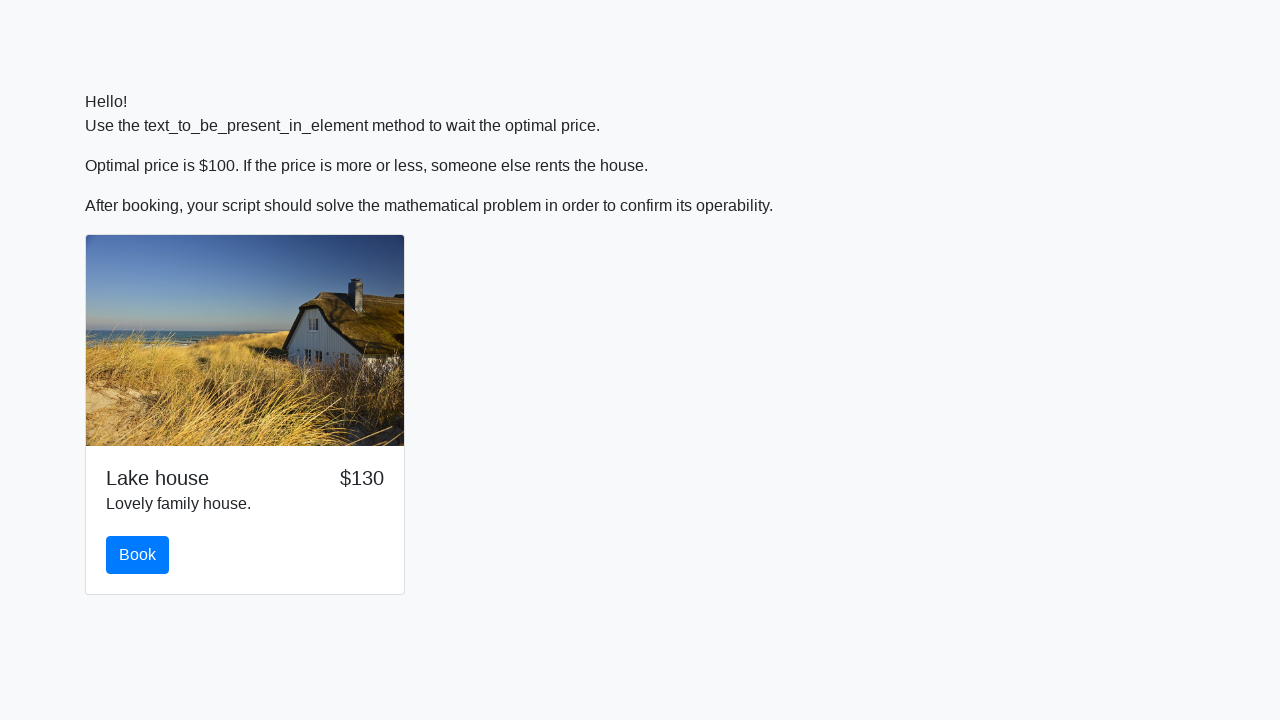